Tests window handling functionality by opening a new window, interacting with it, then returning to the parent window

Starting URL: https://demo.automationtesting.in/Windows.html

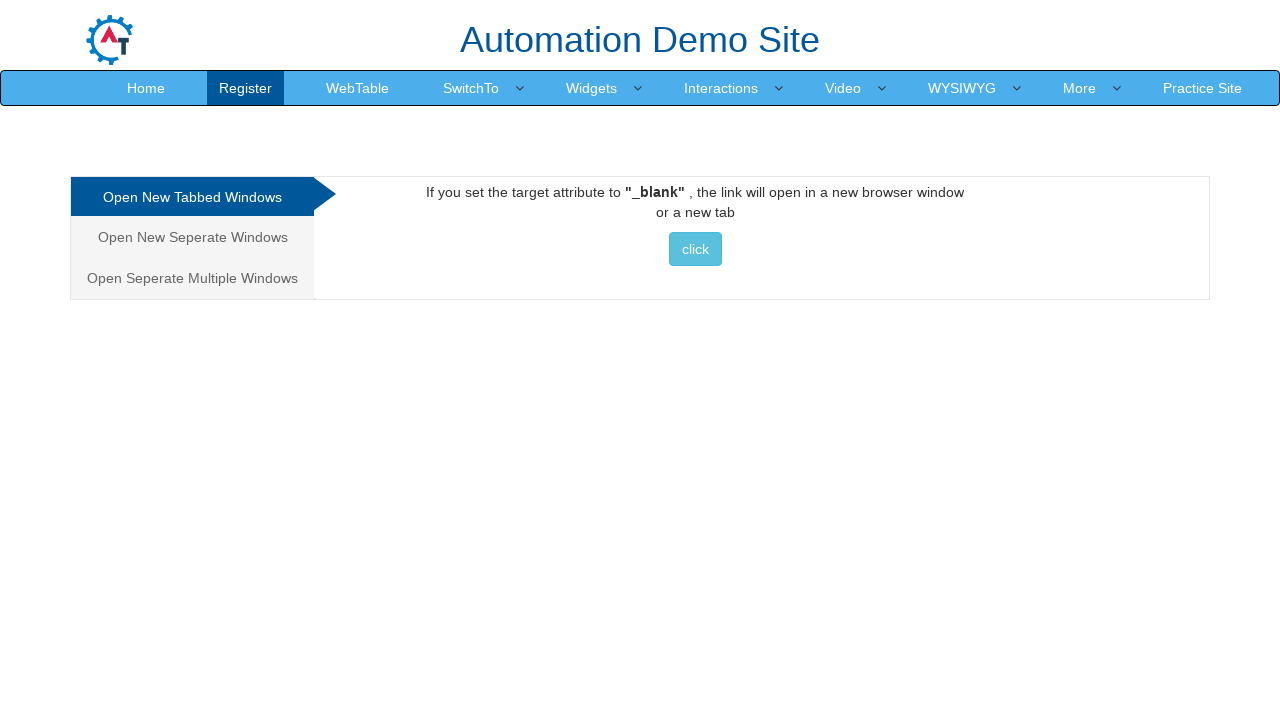

Clicked 'Open New Separate Windows' link at (192, 237) on text='Open New Seperate Windows'
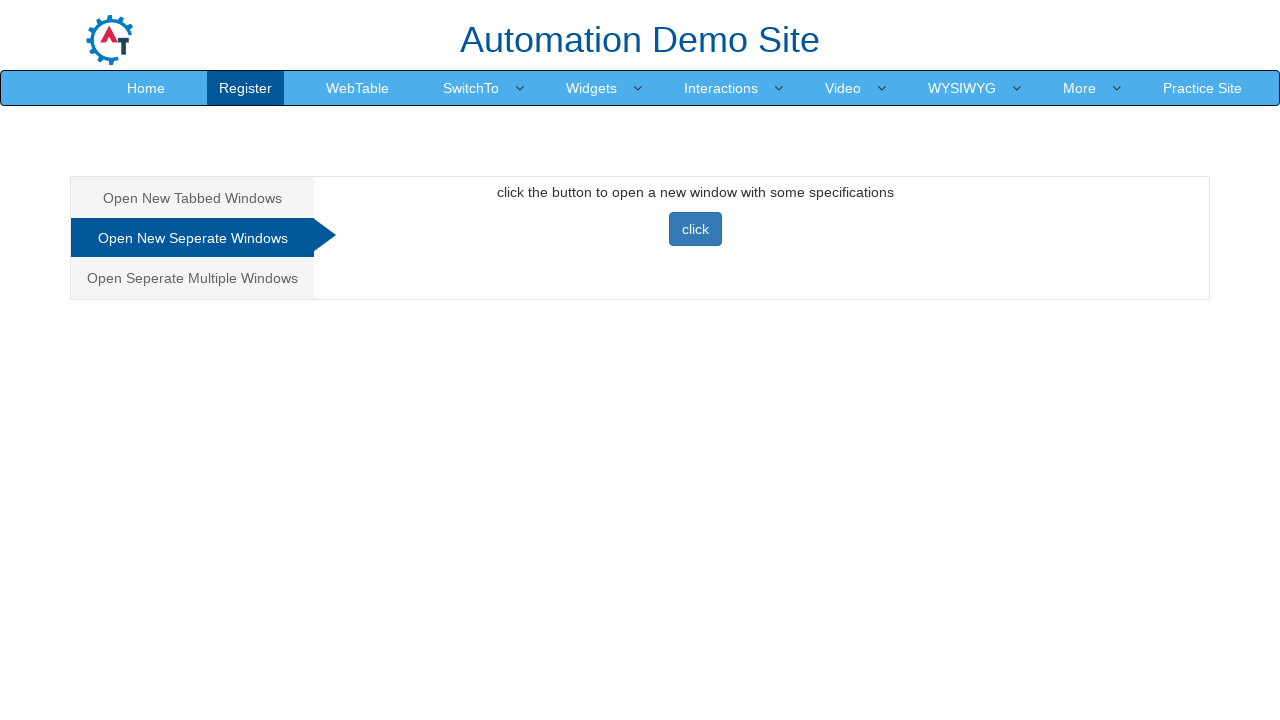

Clicked button to open new window at (695, 229) on button[onclick='newwindow()']
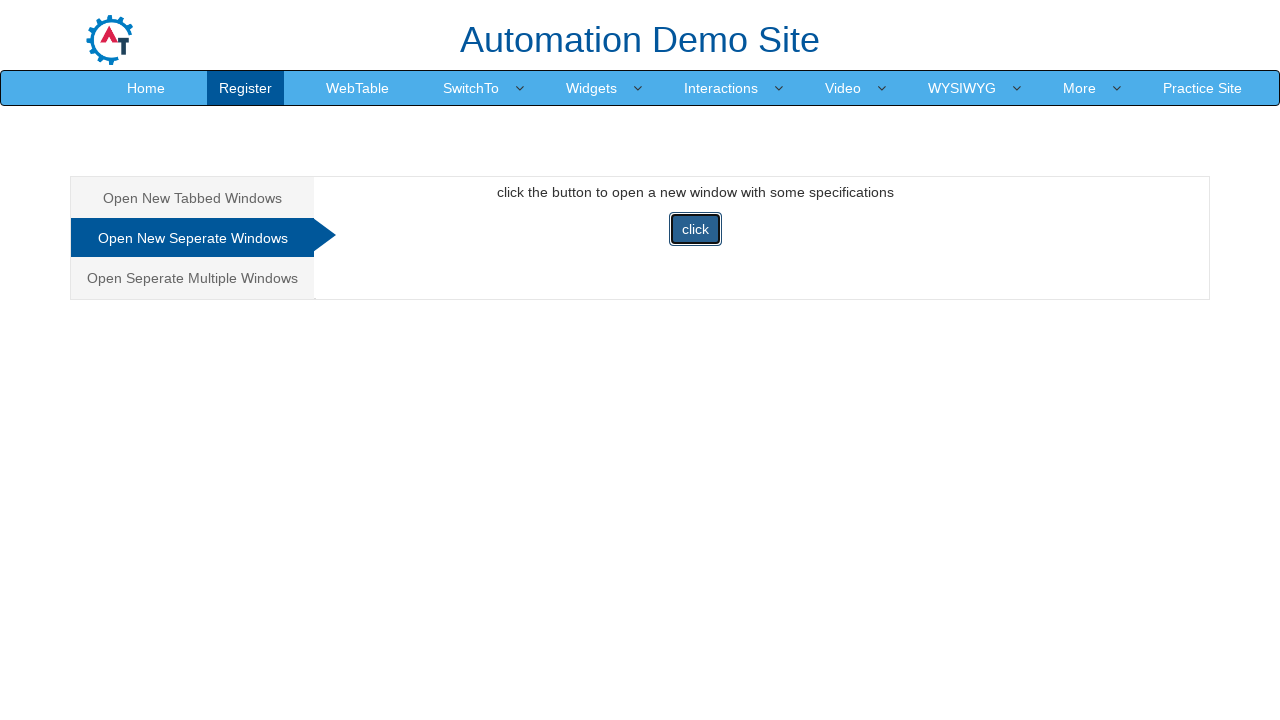

New window/popup opened
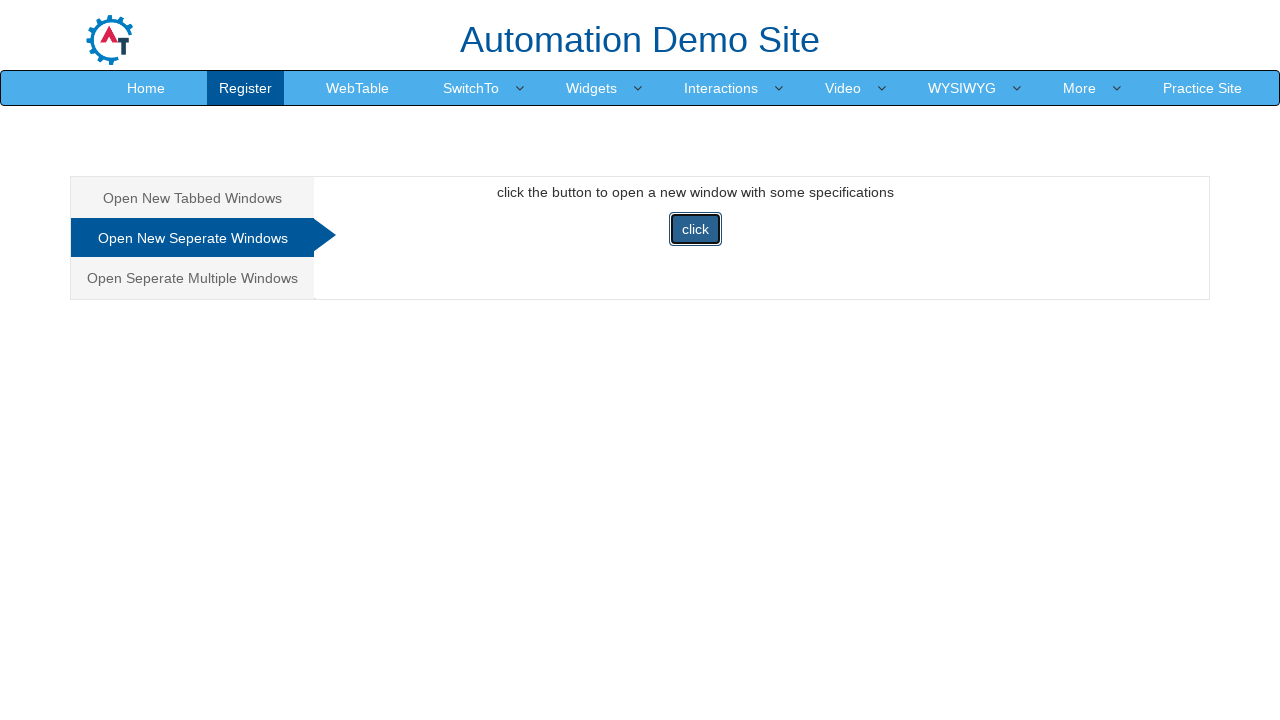

New window finished loading
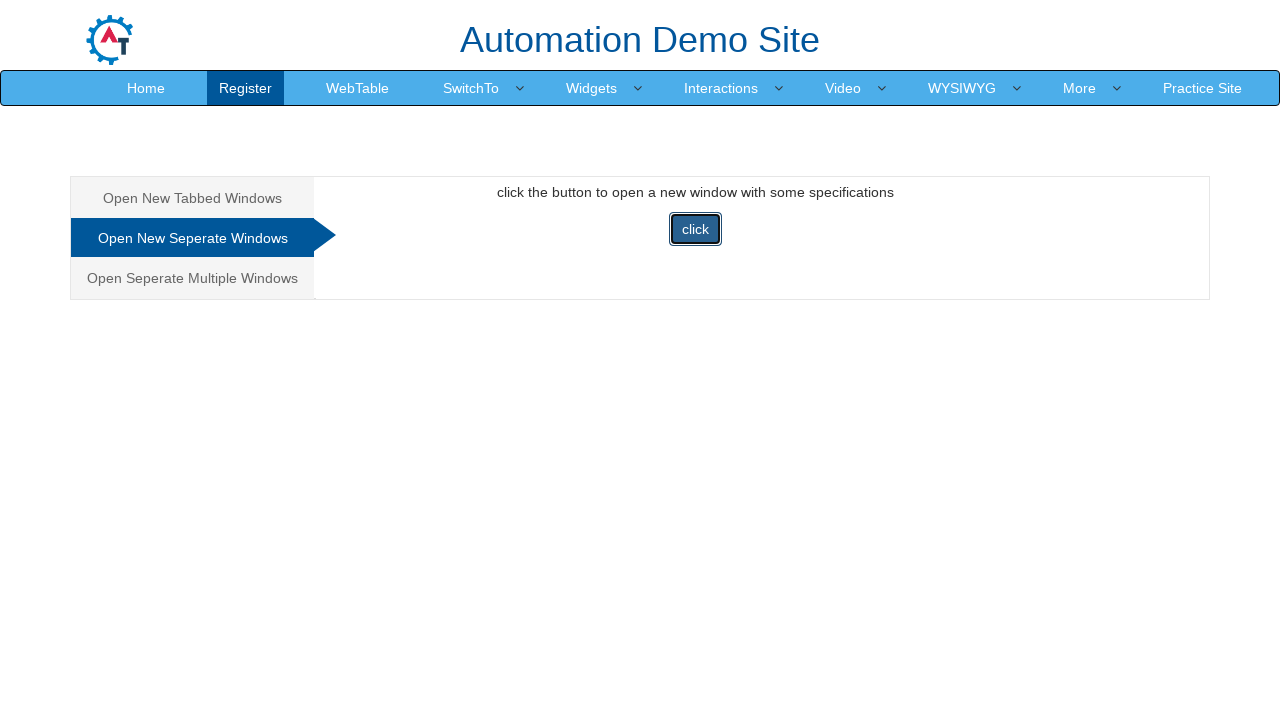

Clicked 'Blog' link in new window at (969, 32) on text='Blog'
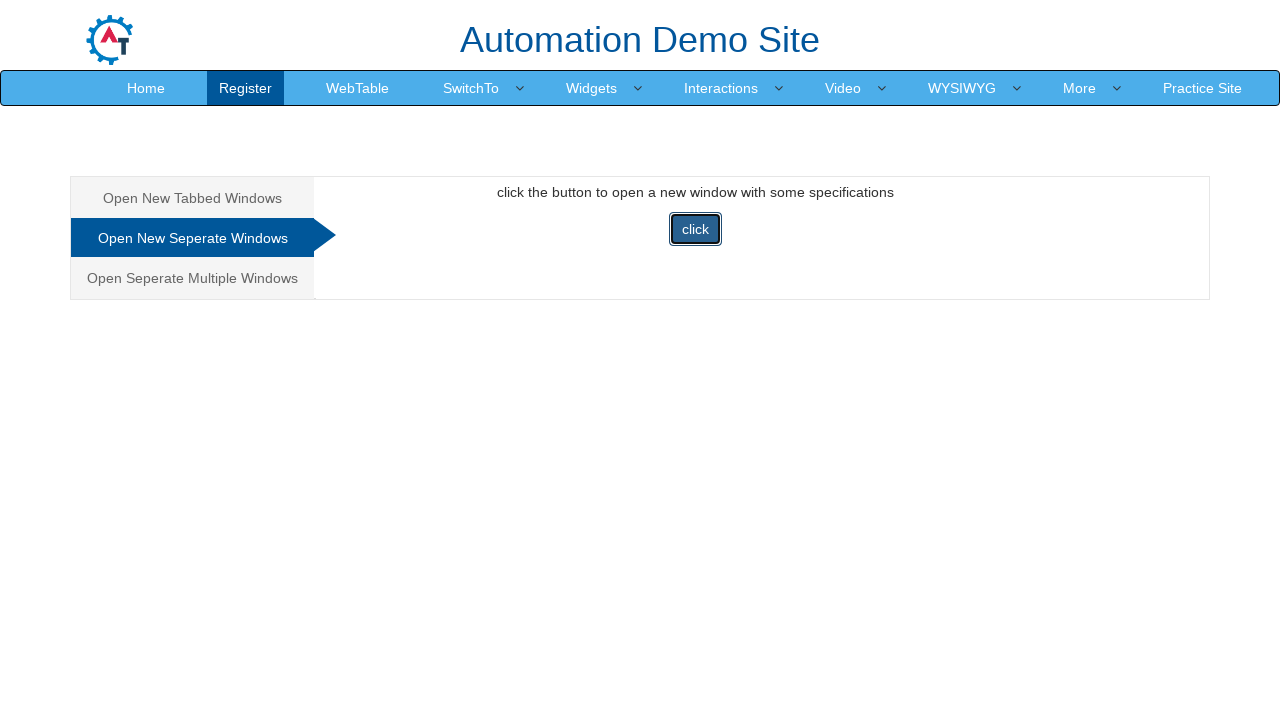

Closed the new window
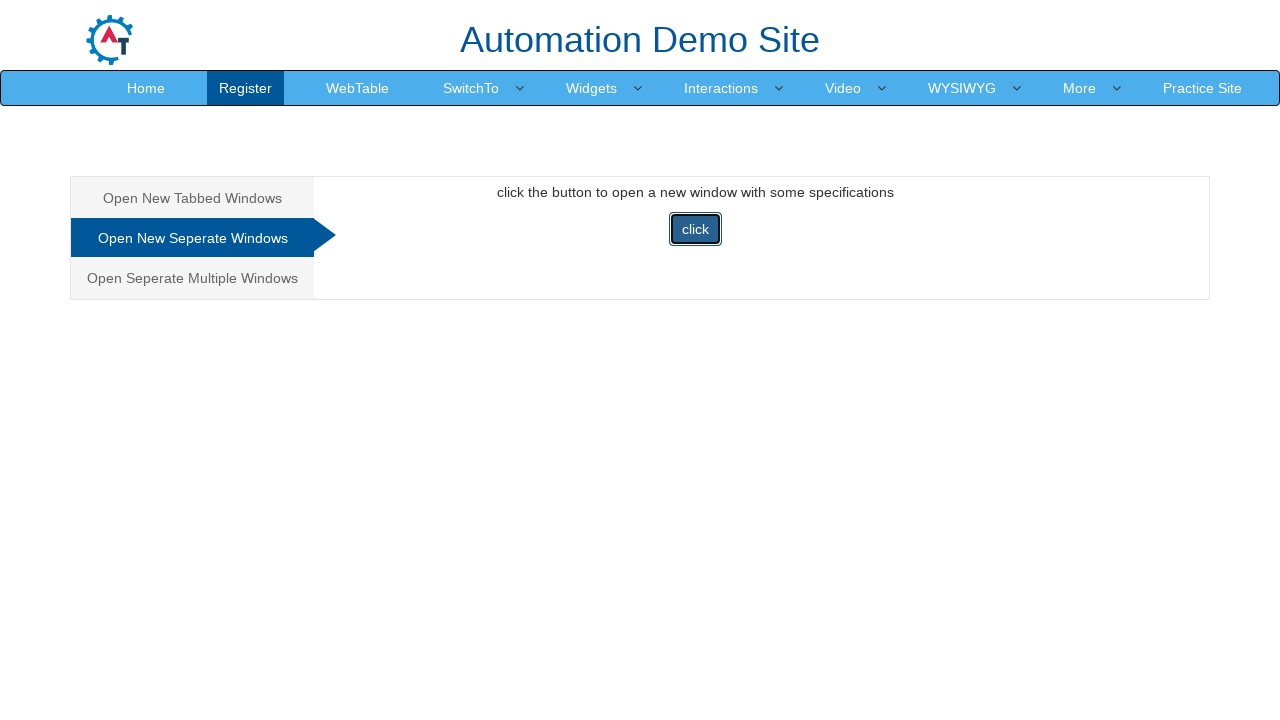

Clicked 'Home' link in parent window at (146, 88) on text='Home'
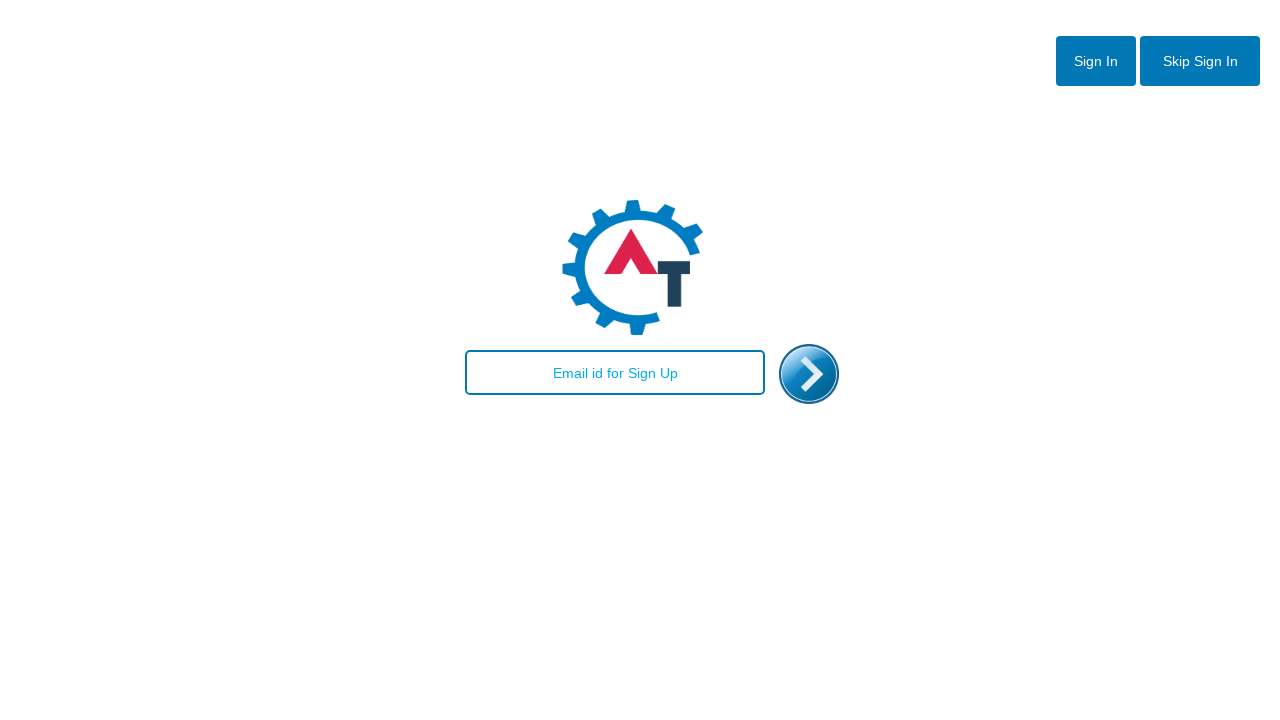

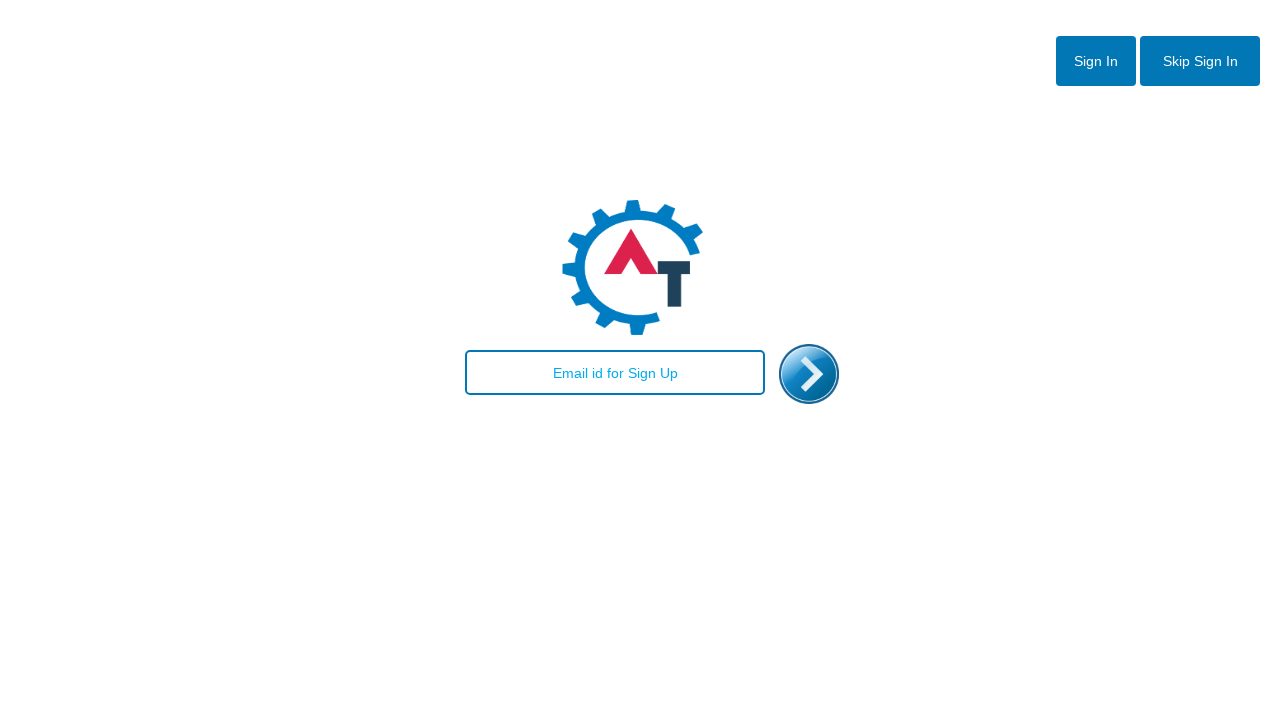